Tests playing Wordle by clicking on the game area to focus it and typing a 5-letter word guess ("grape") followed by Enter to submit the guess.

Starting URL: https://www.powerlanguage.co.uk/wordle/

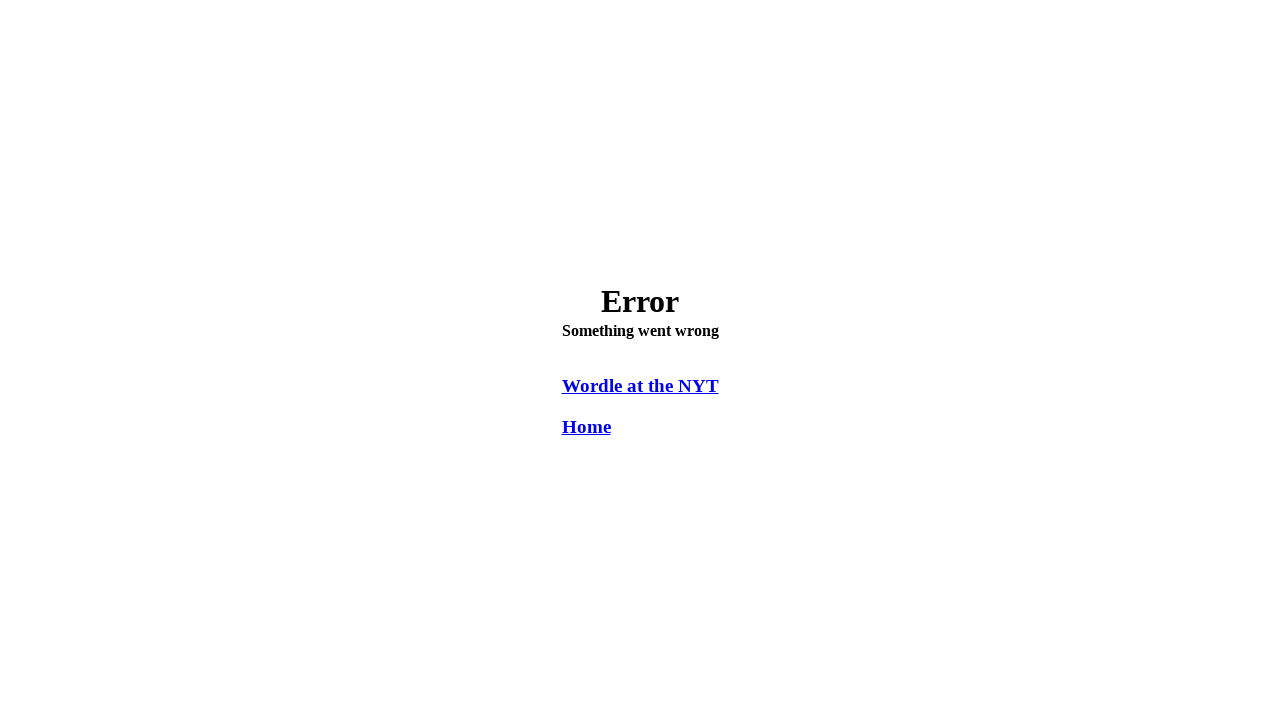

Clicked on game area to focus Wordle game at (640, 360) on body
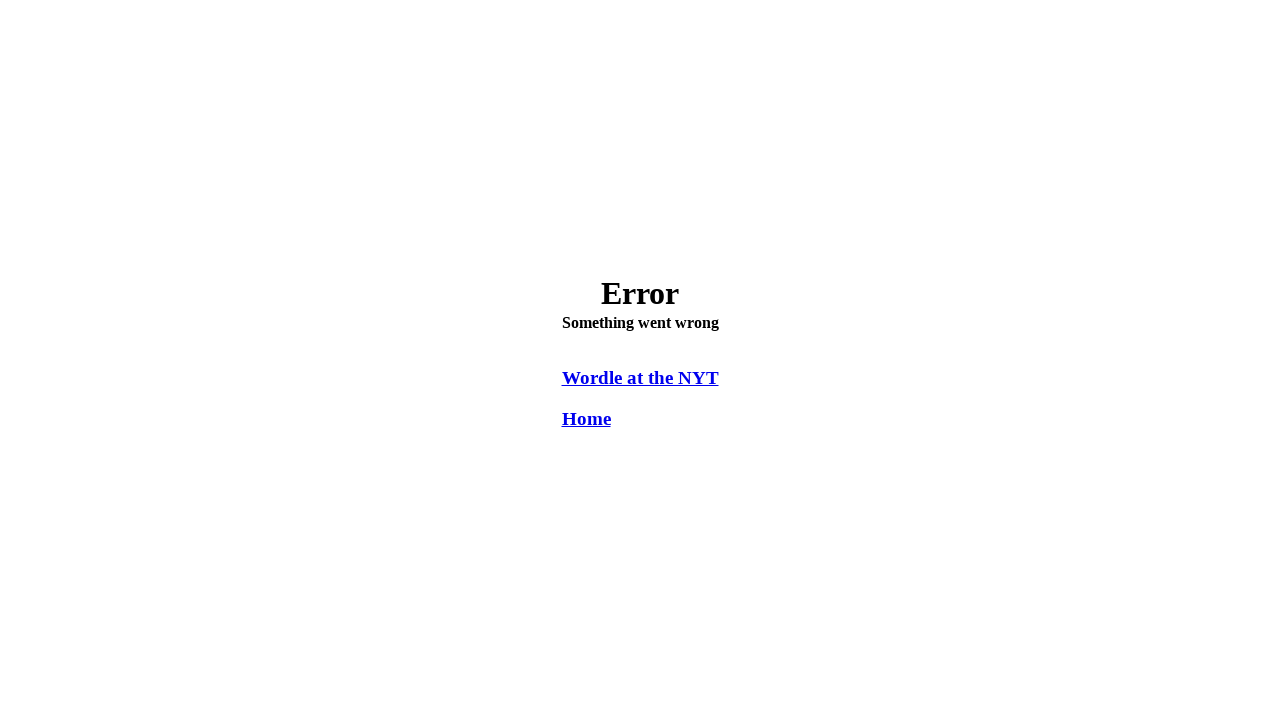

Typed 5-letter word guess 'grape'
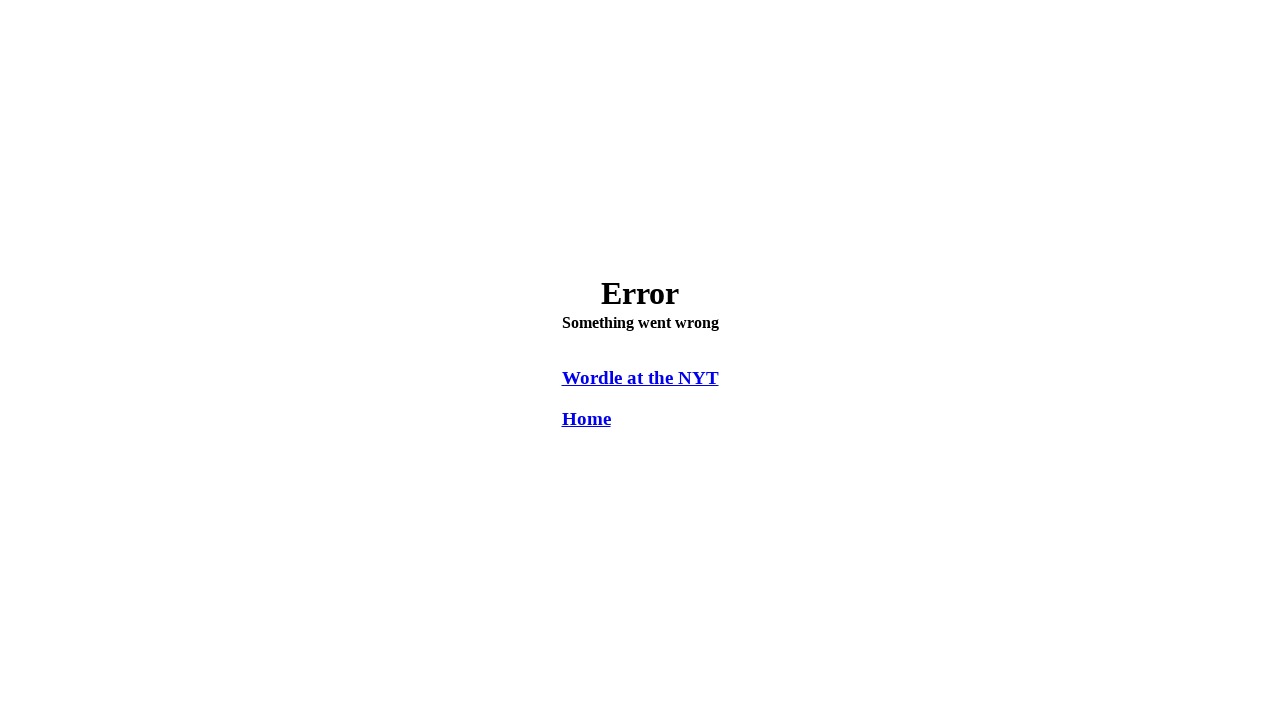

Pressed Enter to submit the word guess
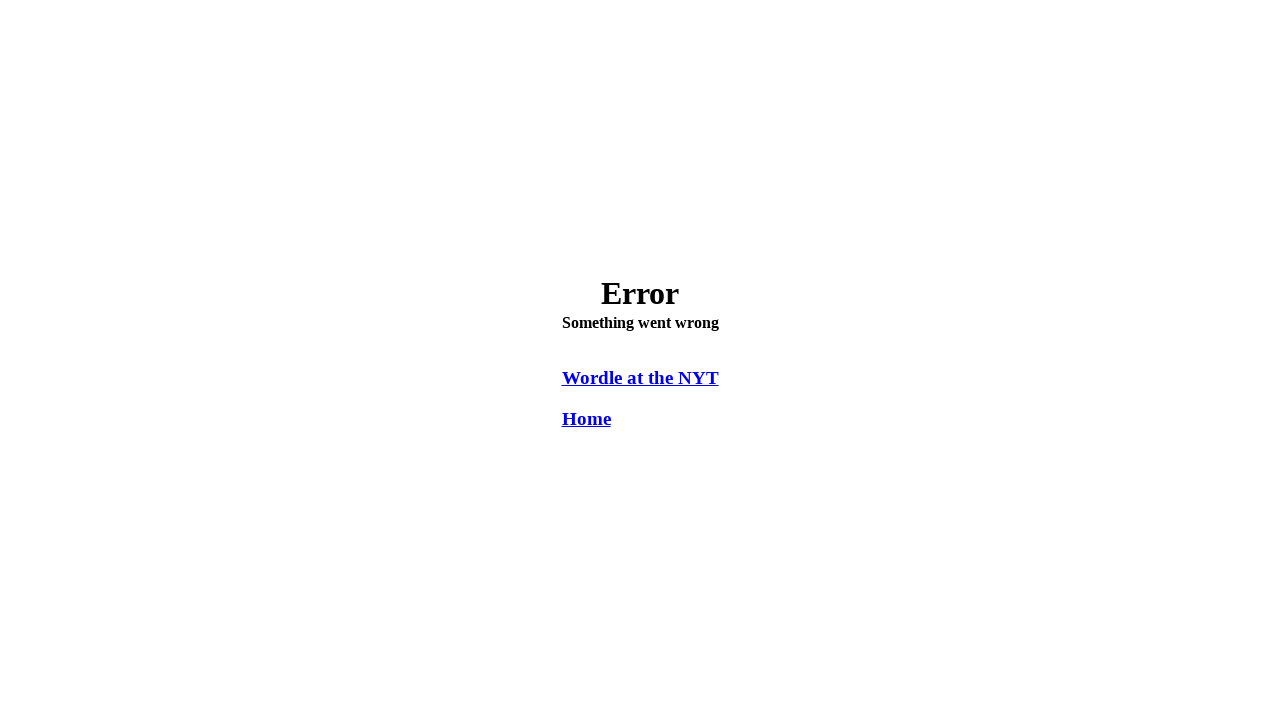

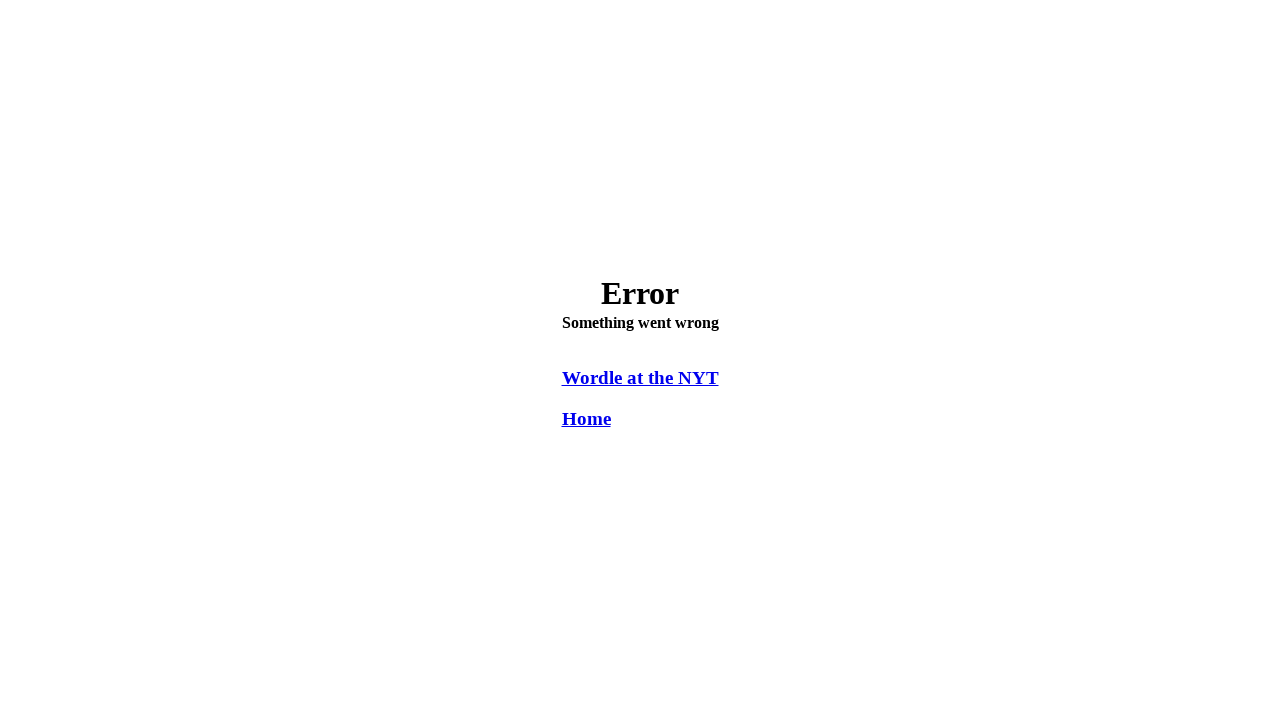